Tests forgot password functionality with a valid email address and verifies the confirmation message

Starting URL: https://practice.expandtesting.com/forgot-password

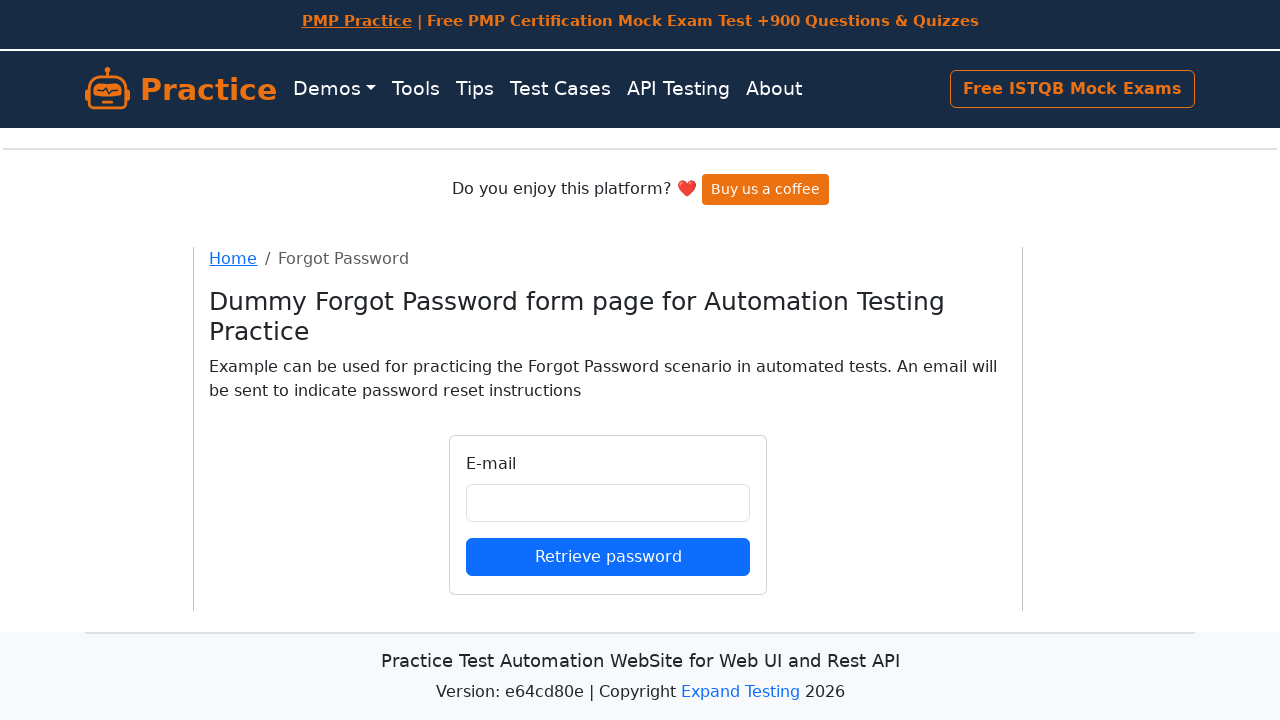

Filled email field with valid email address 'testuser123@gmail.com' on #email
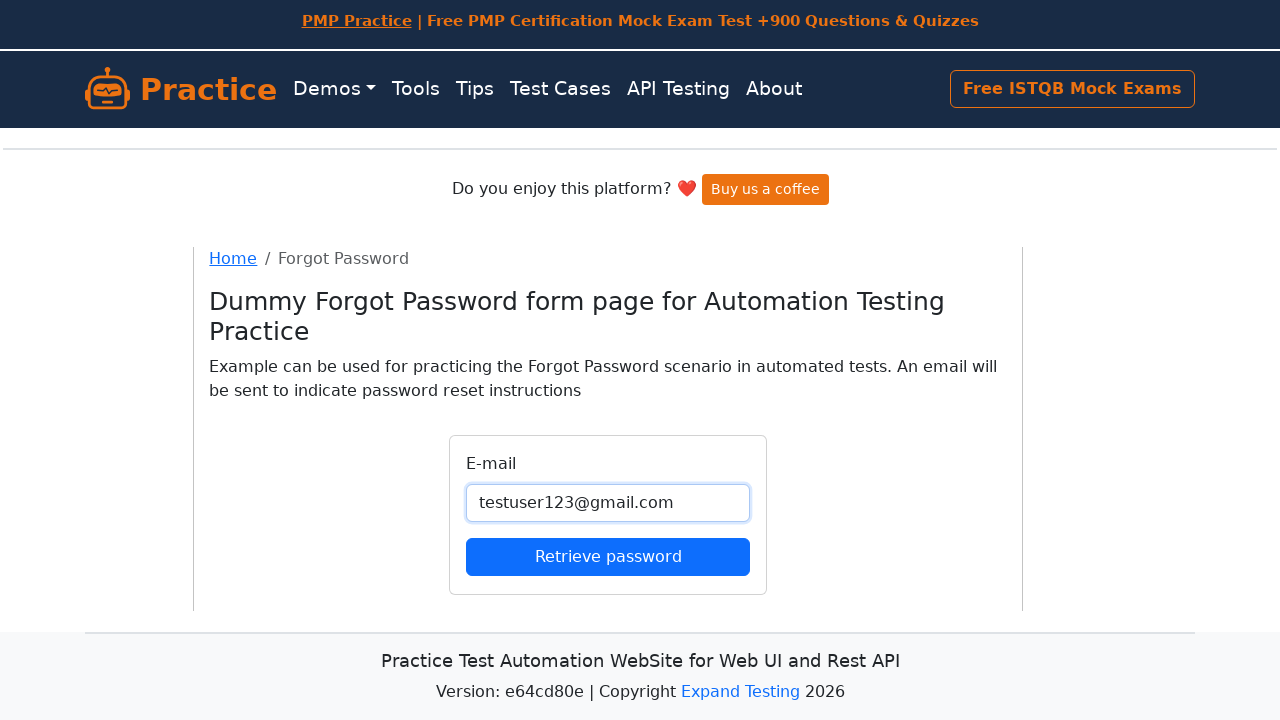

Clicked submit button to submit forgot password form at (608, 556) on button[type='submit']
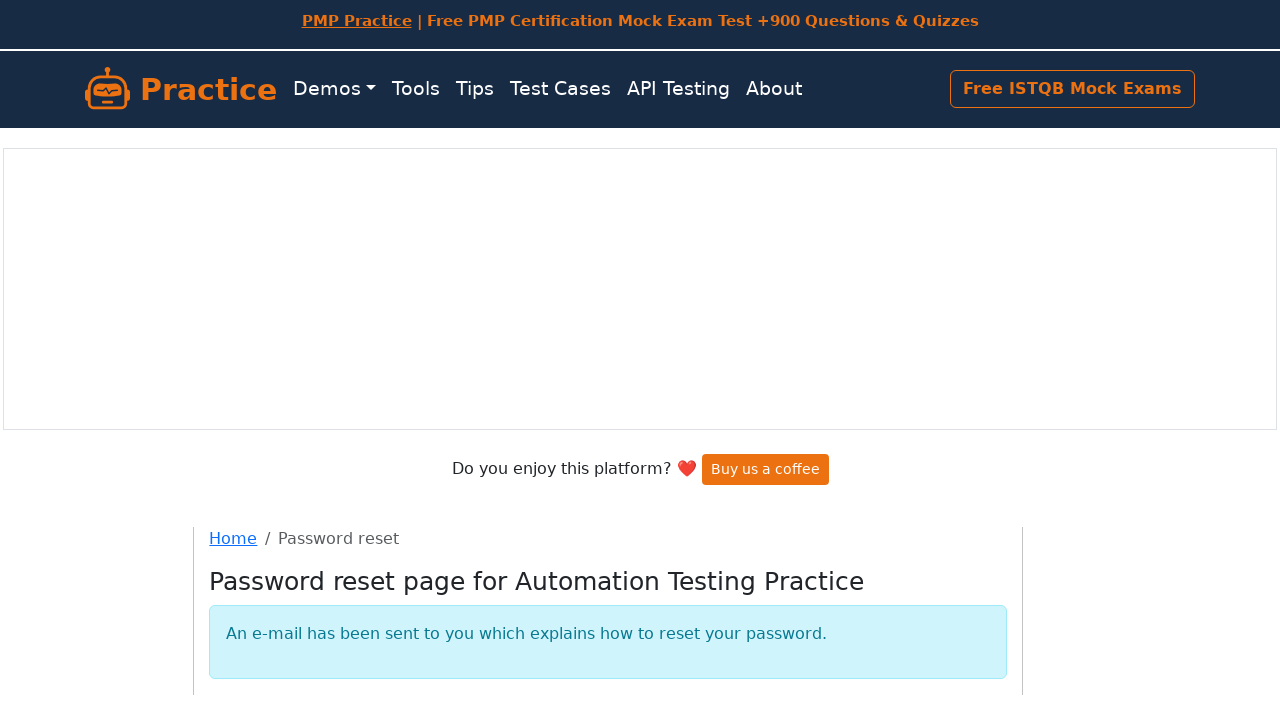

Confirmation message appeared after form submission
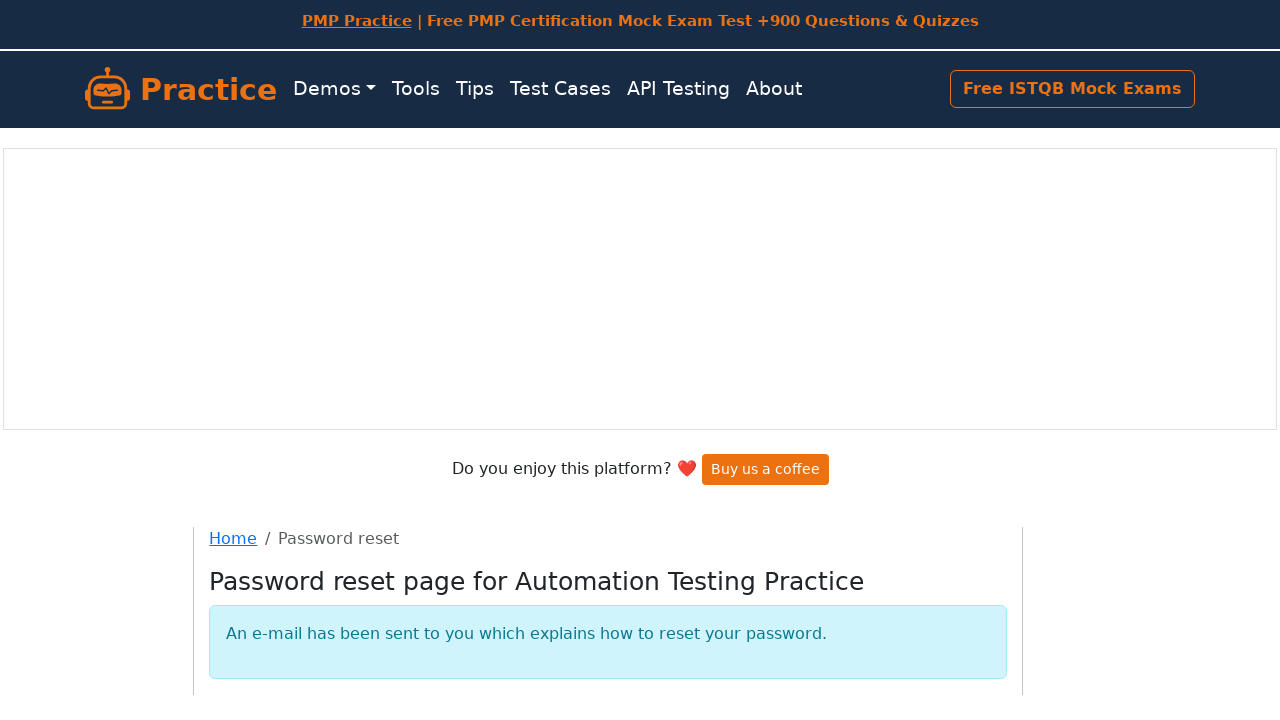

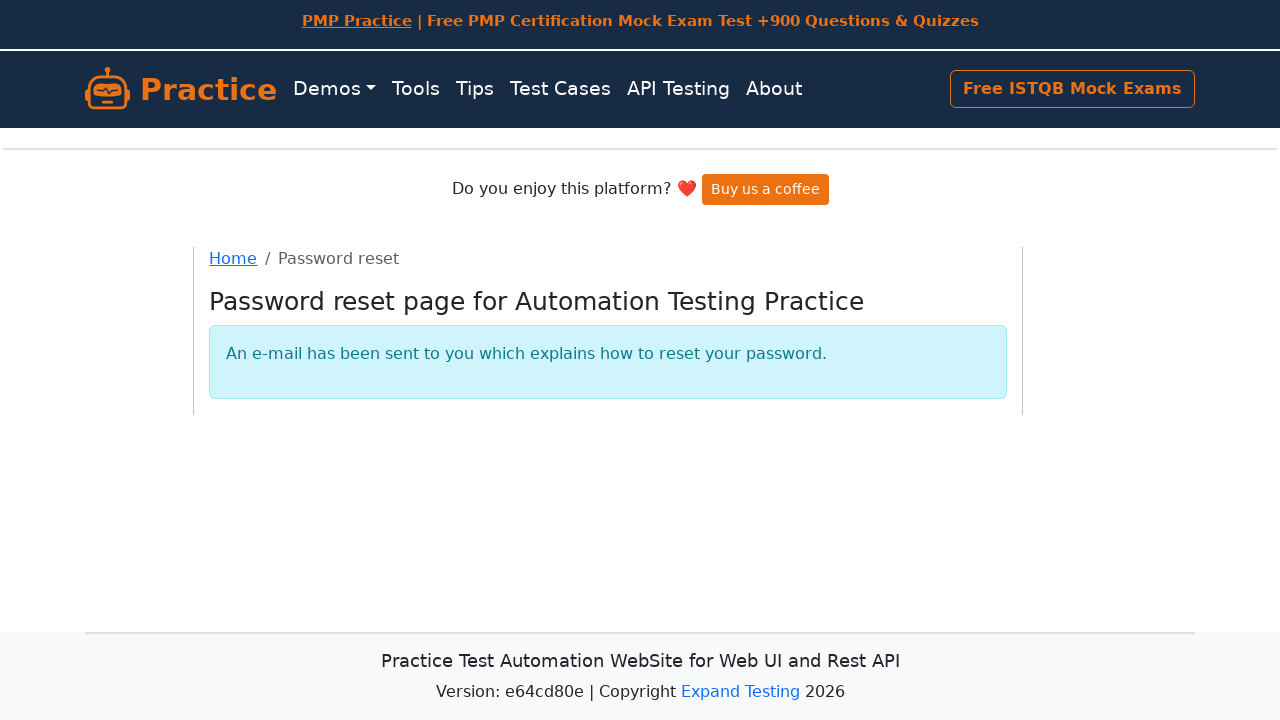